Opens a multi-select dropdown component on the Semantic UI documentation page to verify dropdown functionality

Starting URL: https://semantic-ui.com/modules/dropdown.html

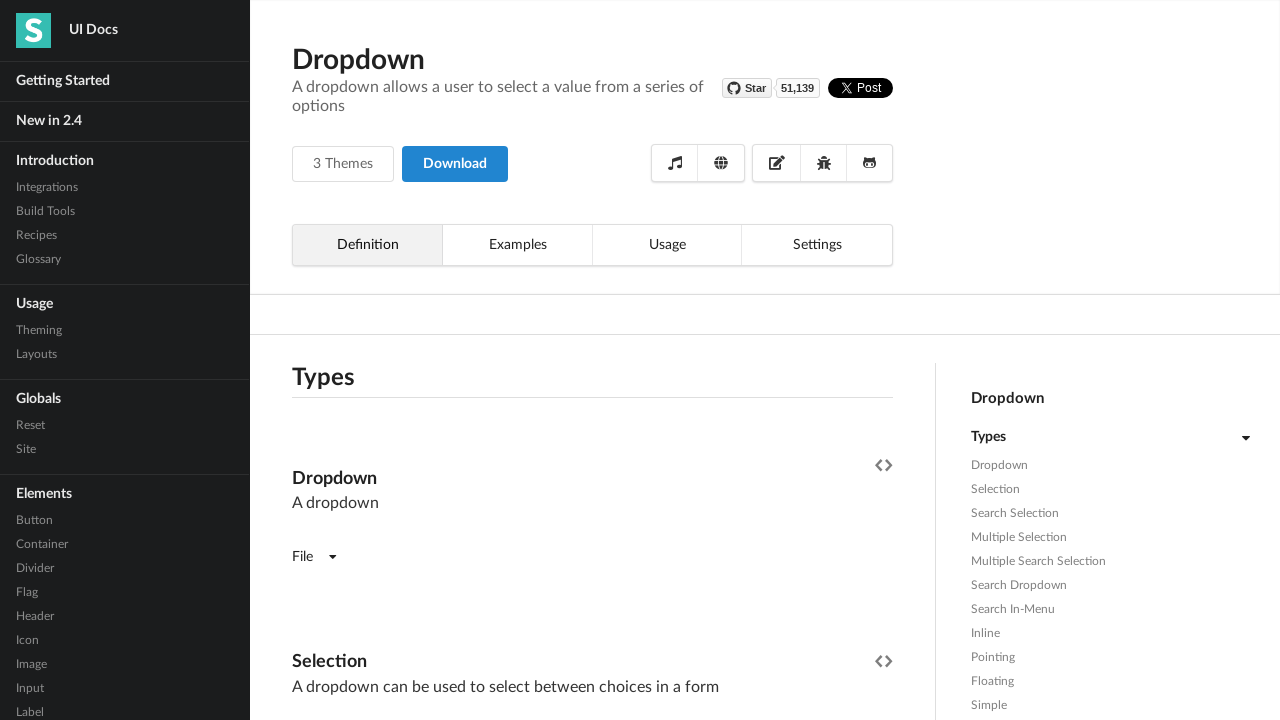

Waited 2 seconds for page to load
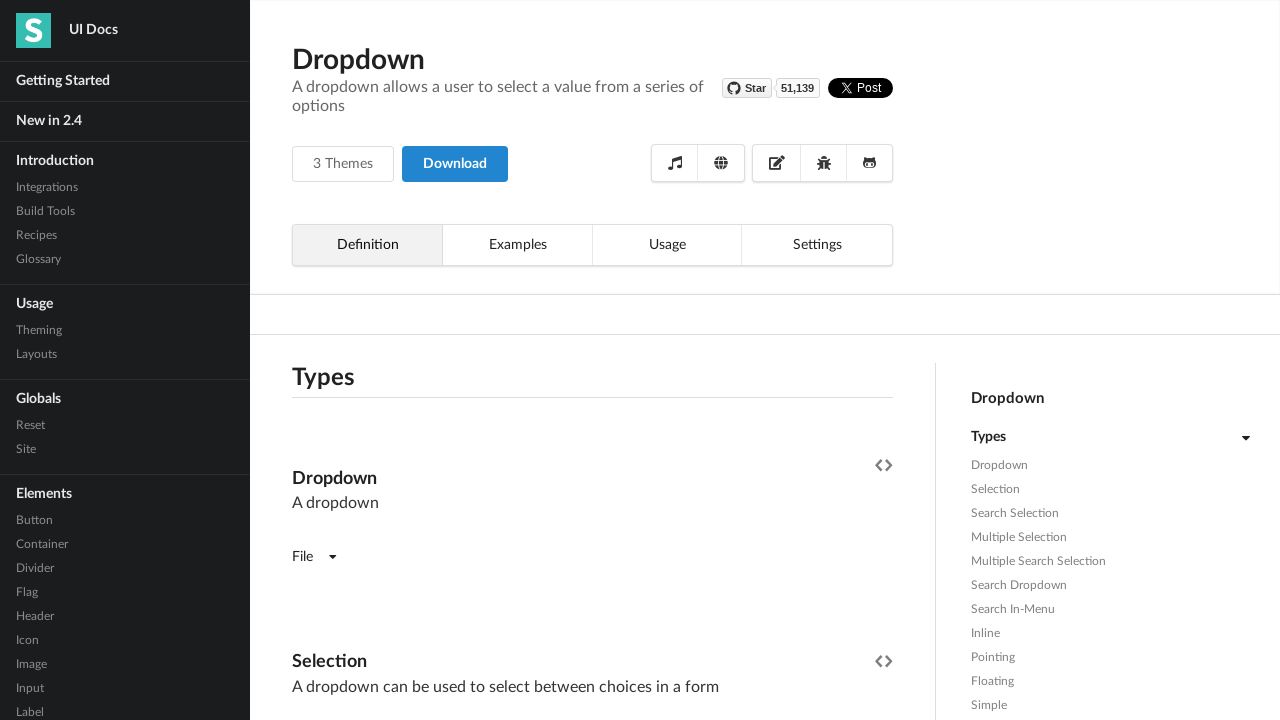

Located the multi-select dropdown element
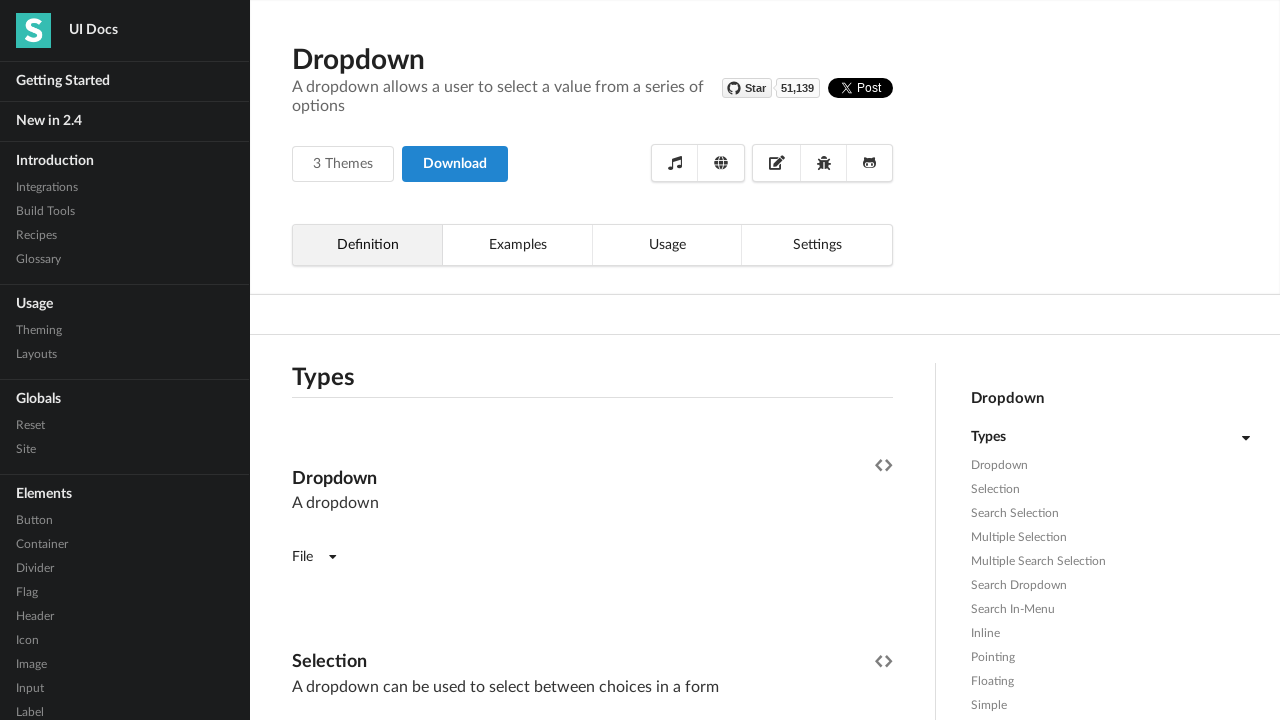

Clicked on the multi-select dropdown to open it at (592, 361) on (//*[contains(@class,'ui fluid dropdown selection multiple')])[1]
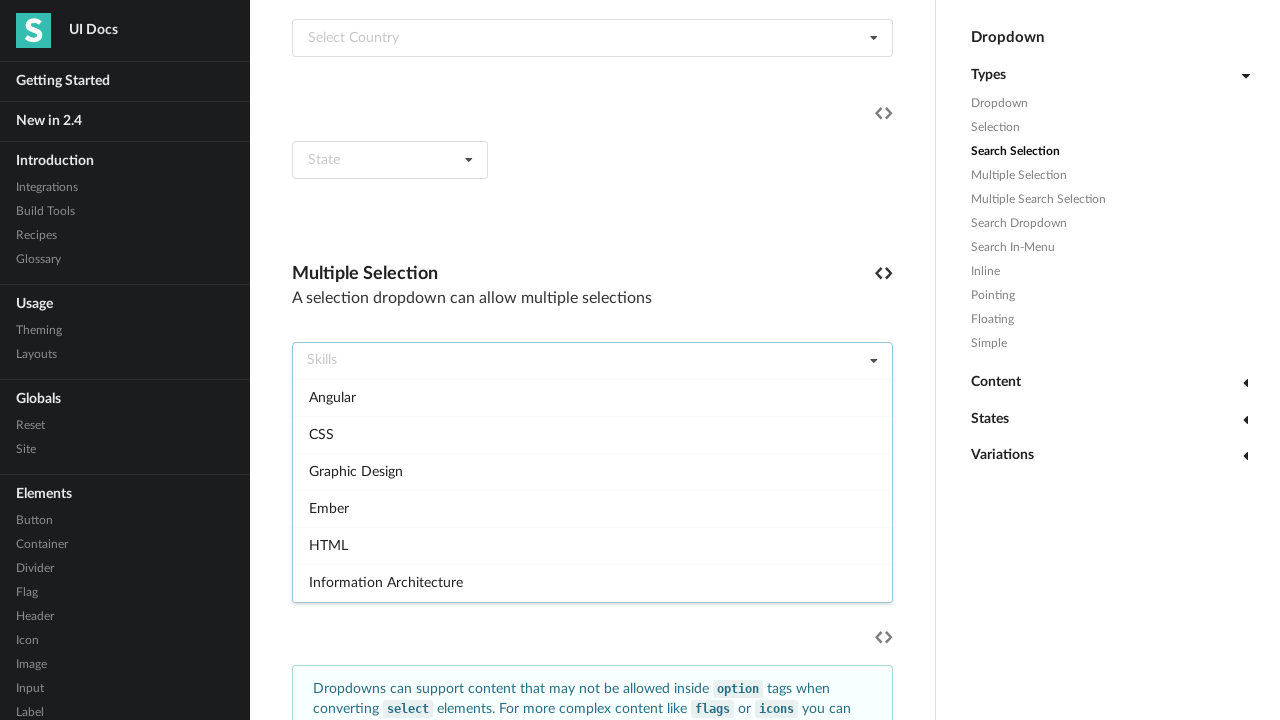

Waited 2 seconds for dropdown to open
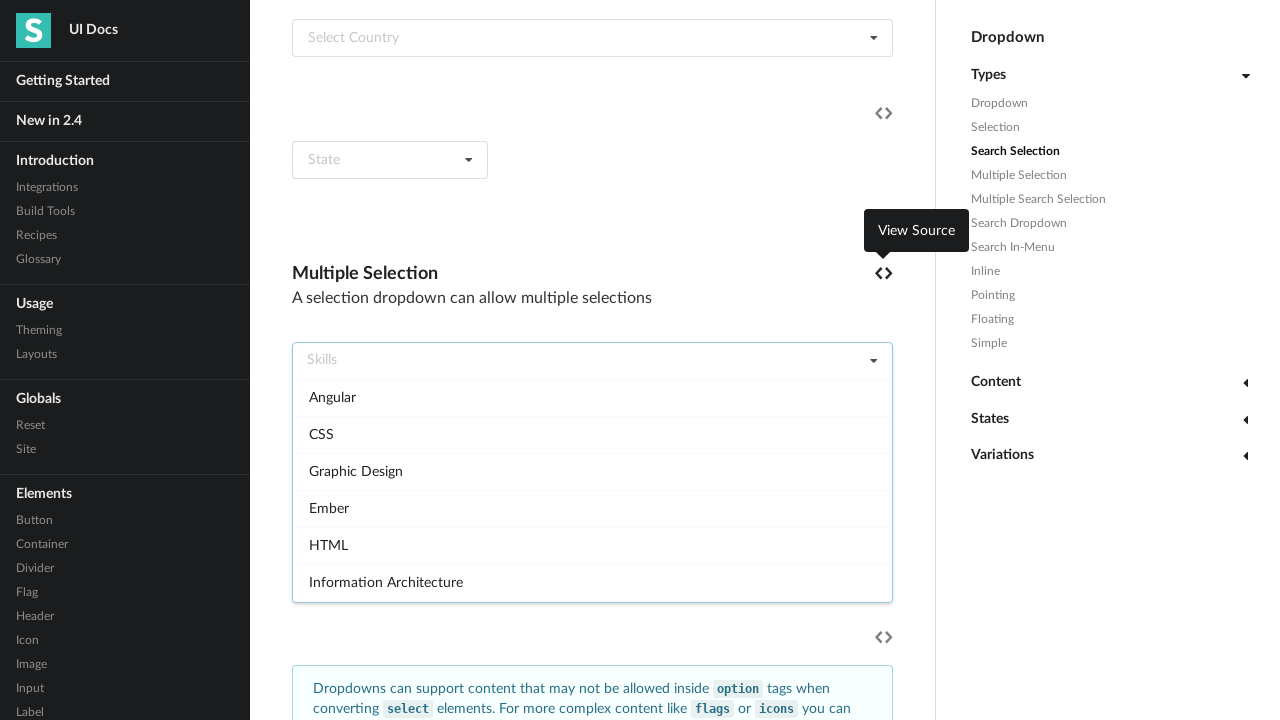

Verified that dropdown is now active and visible
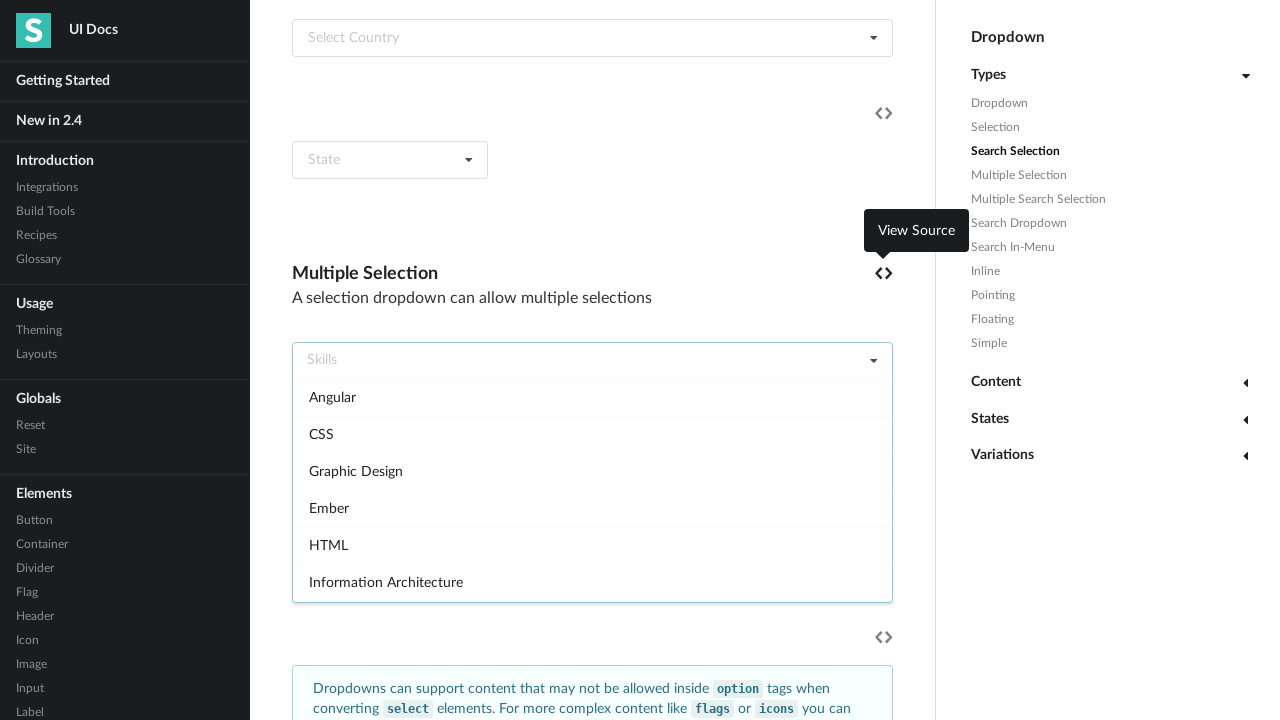

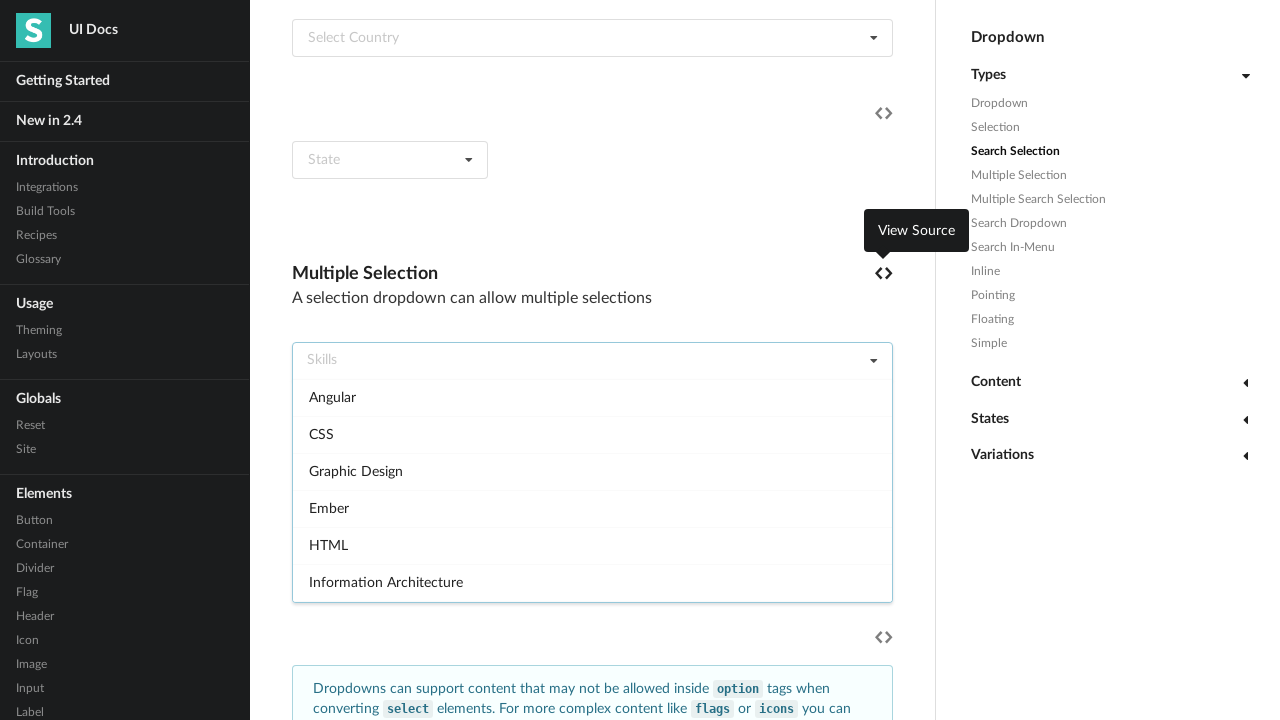